Tests displaying growl-style notifications on a webpage by injecting jQuery and jQuery Growl library via JavaScript execution, then showing notification messages.

Starting URL: http://the-internet.herokuapp.com

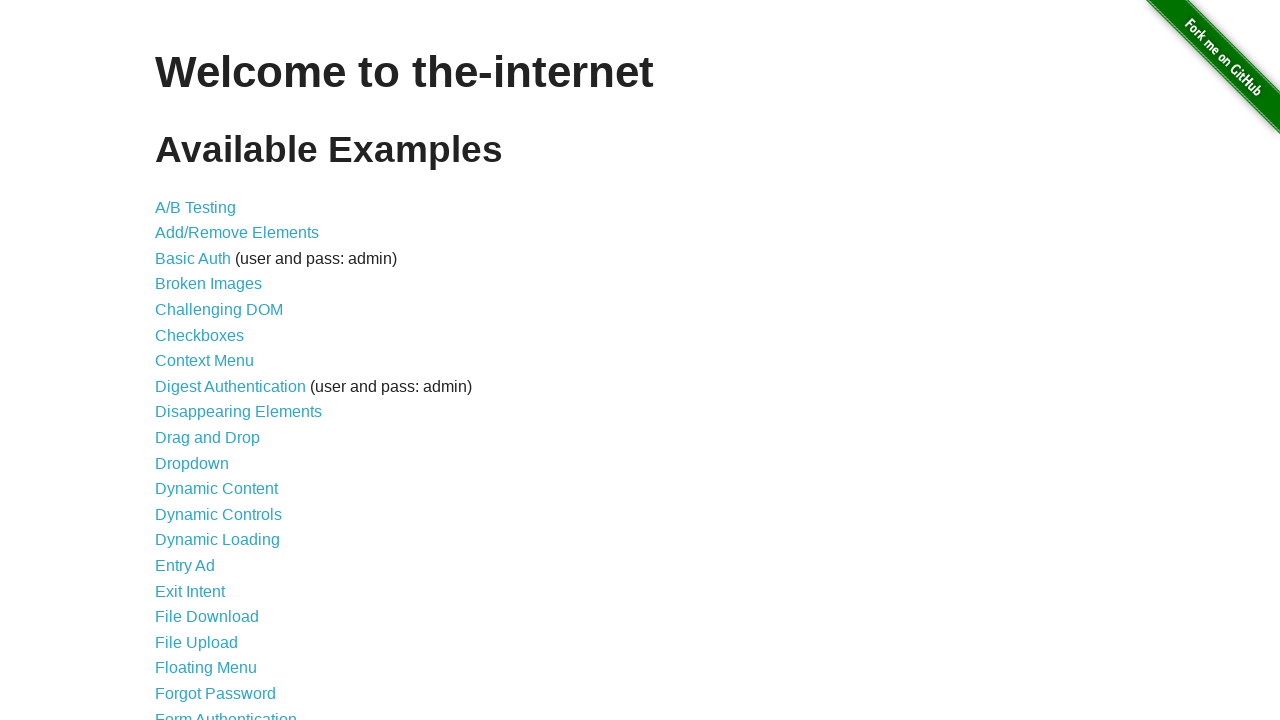

Navigated to http://the-internet.herokuapp.com
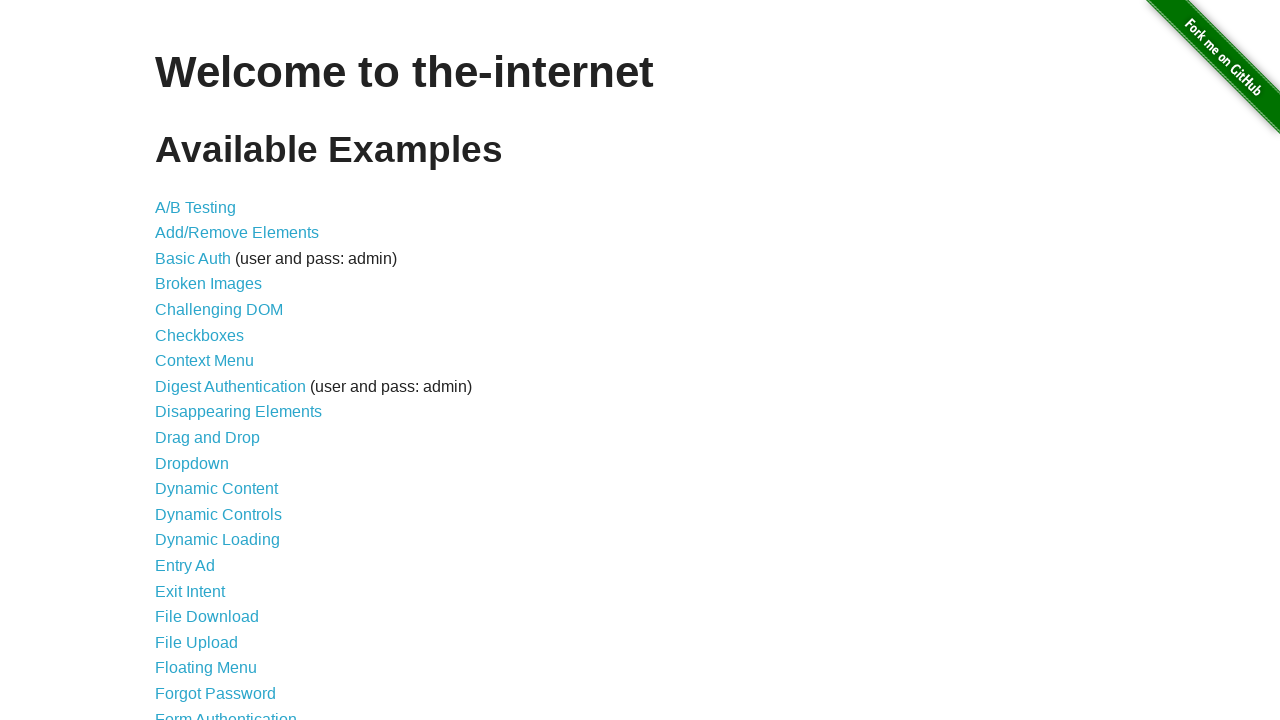

Injected jQuery library into the page
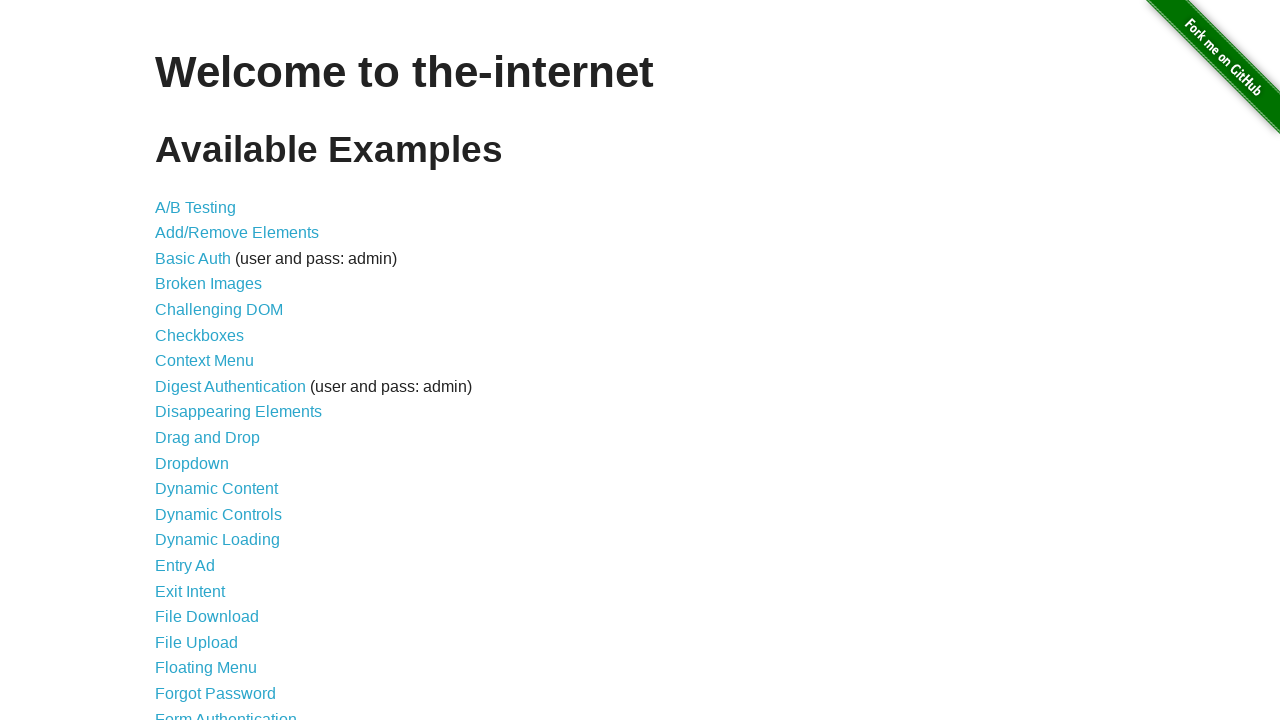

jQuery library loaded and available
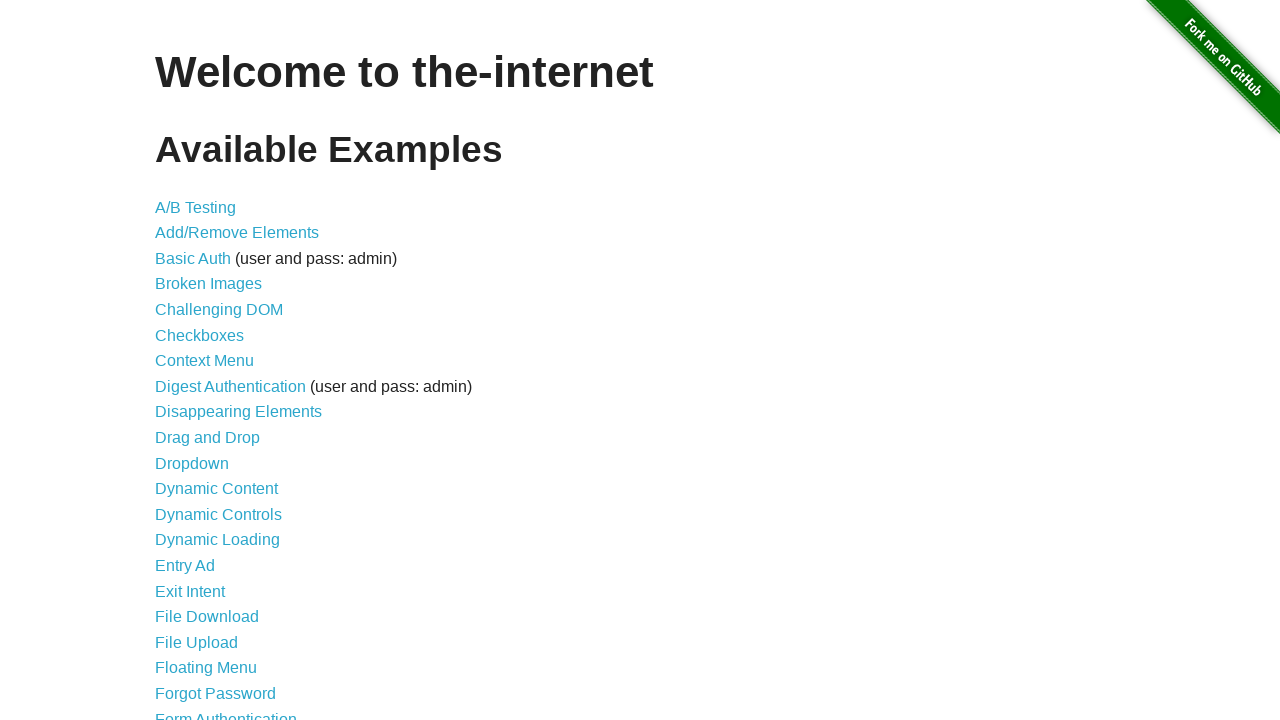

Injected jQuery Growl library script
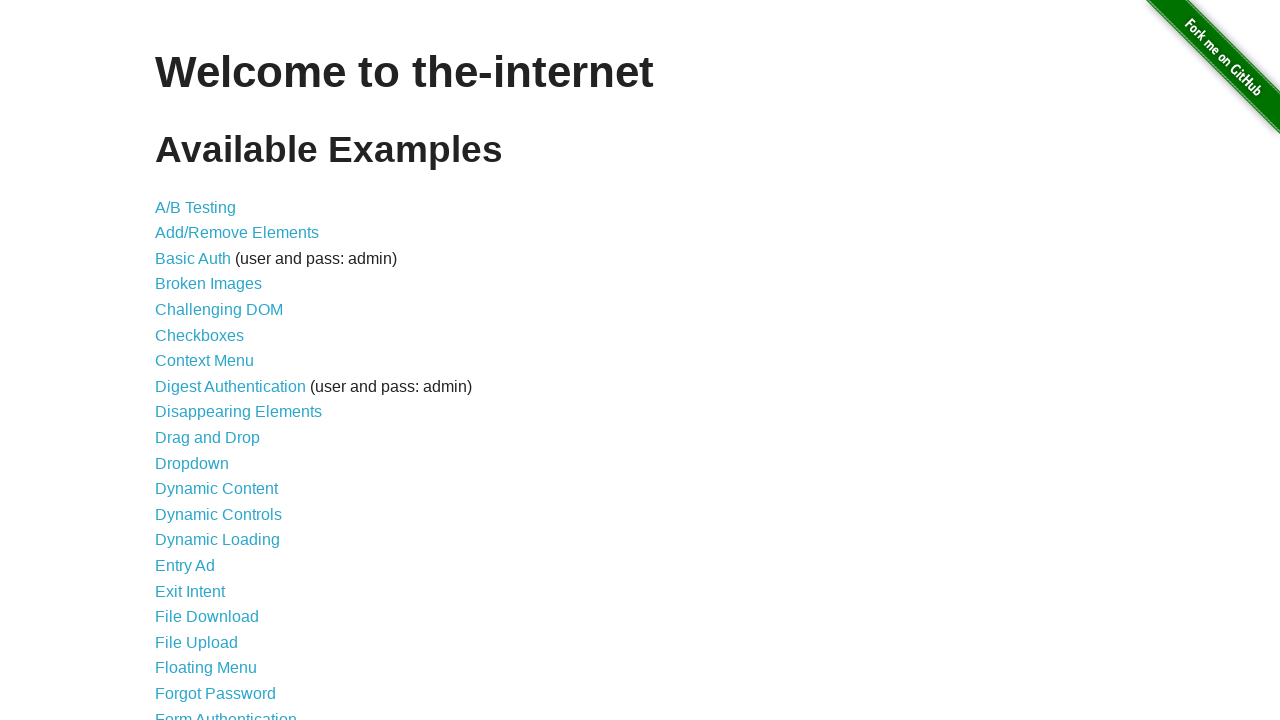

Injected jQuery Growl CSS stylesheet
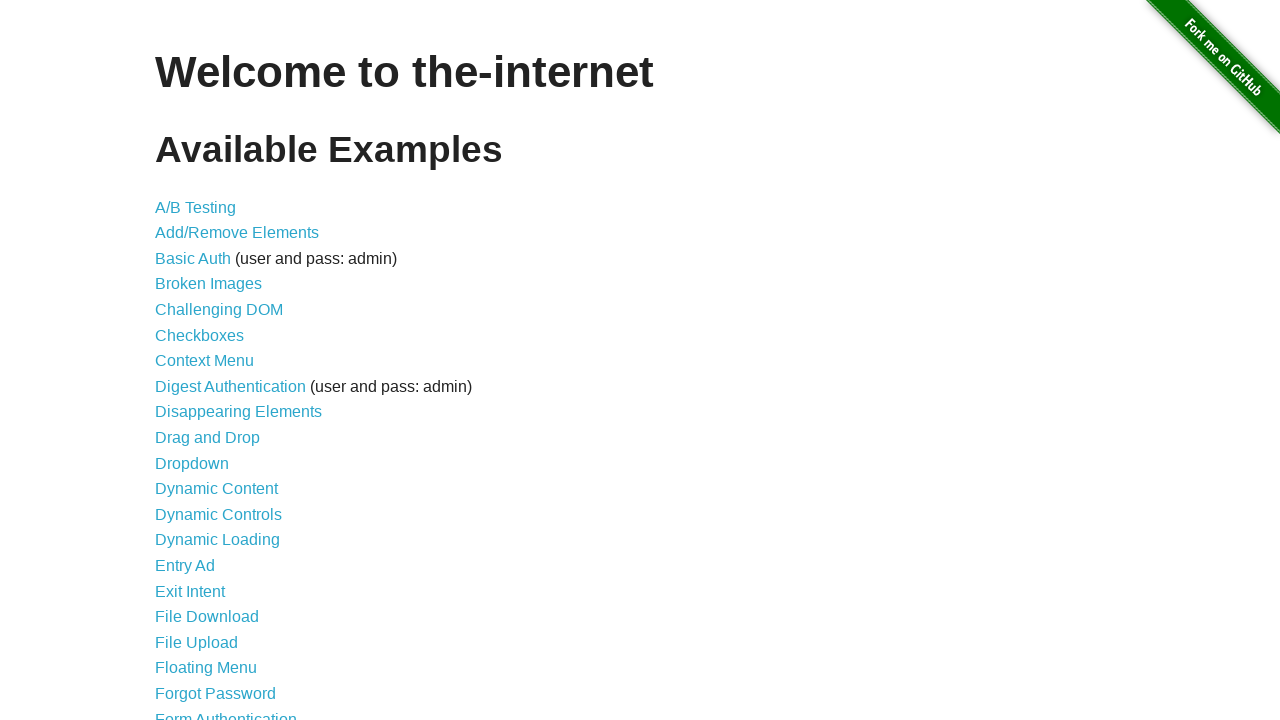

jQuery Growl library loaded and ready
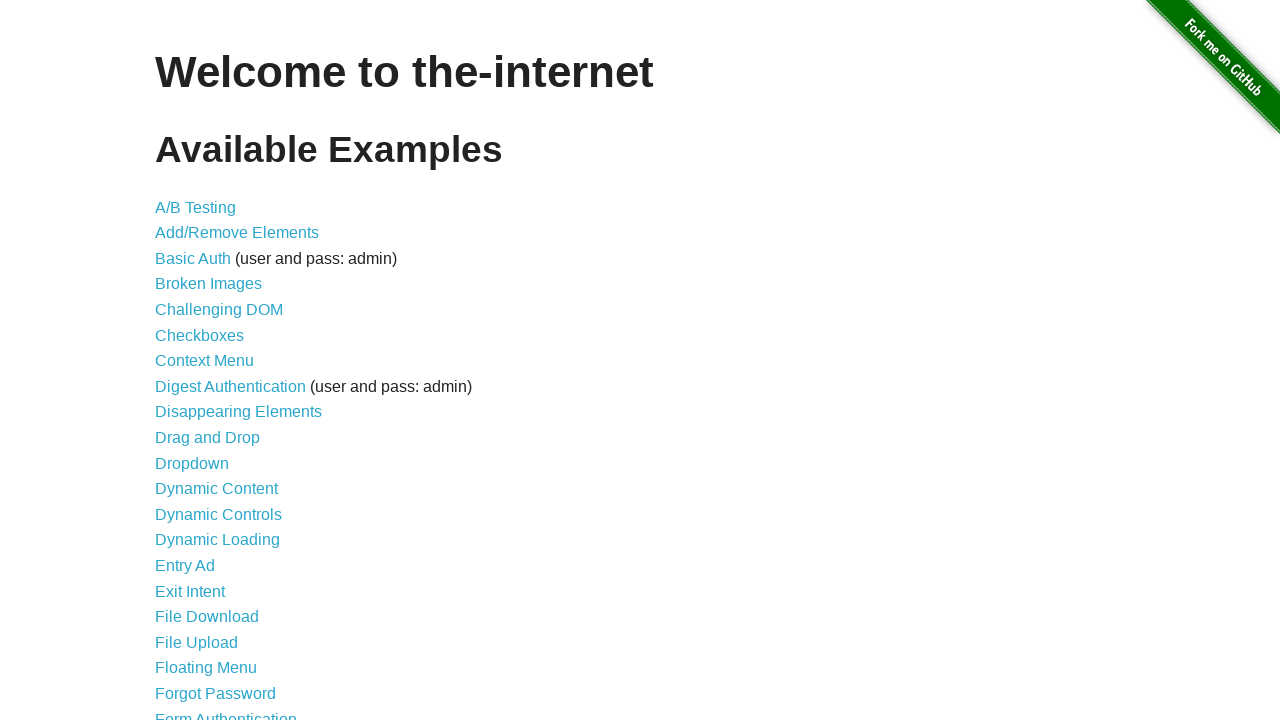

Displayed GET notification using jQuery Growl
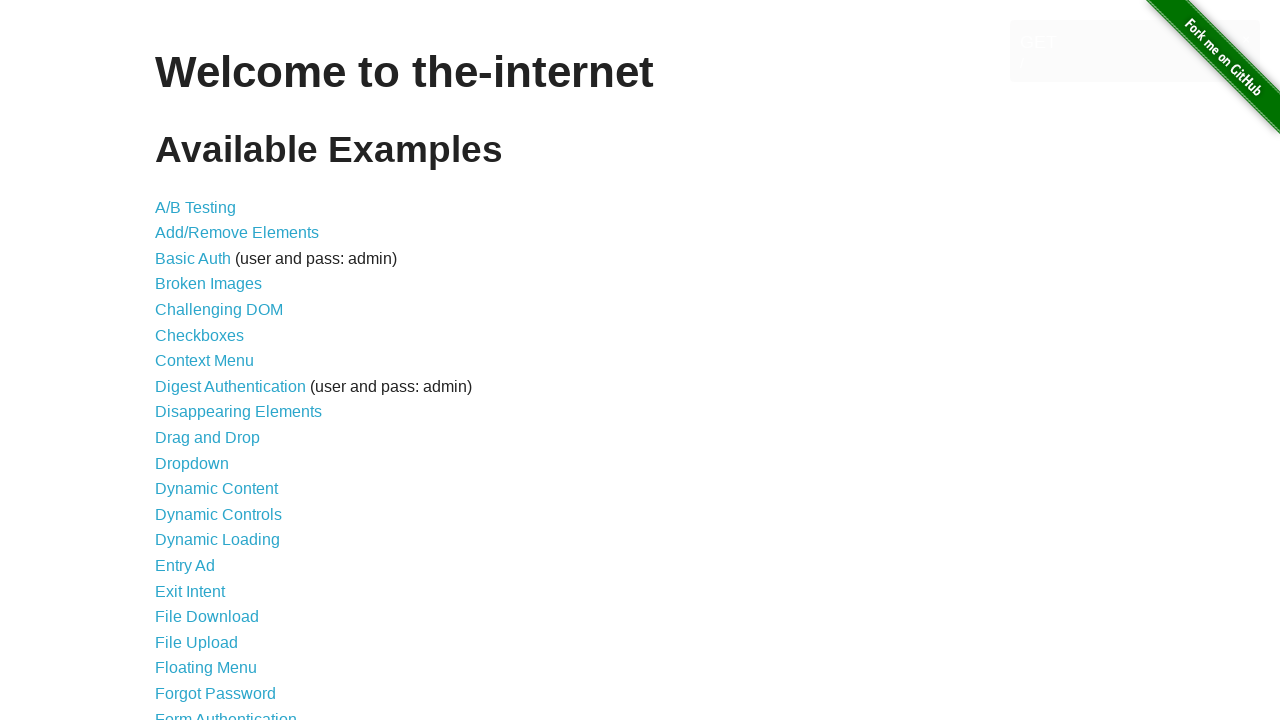

Displayed ERROR notification using jQuery Growl
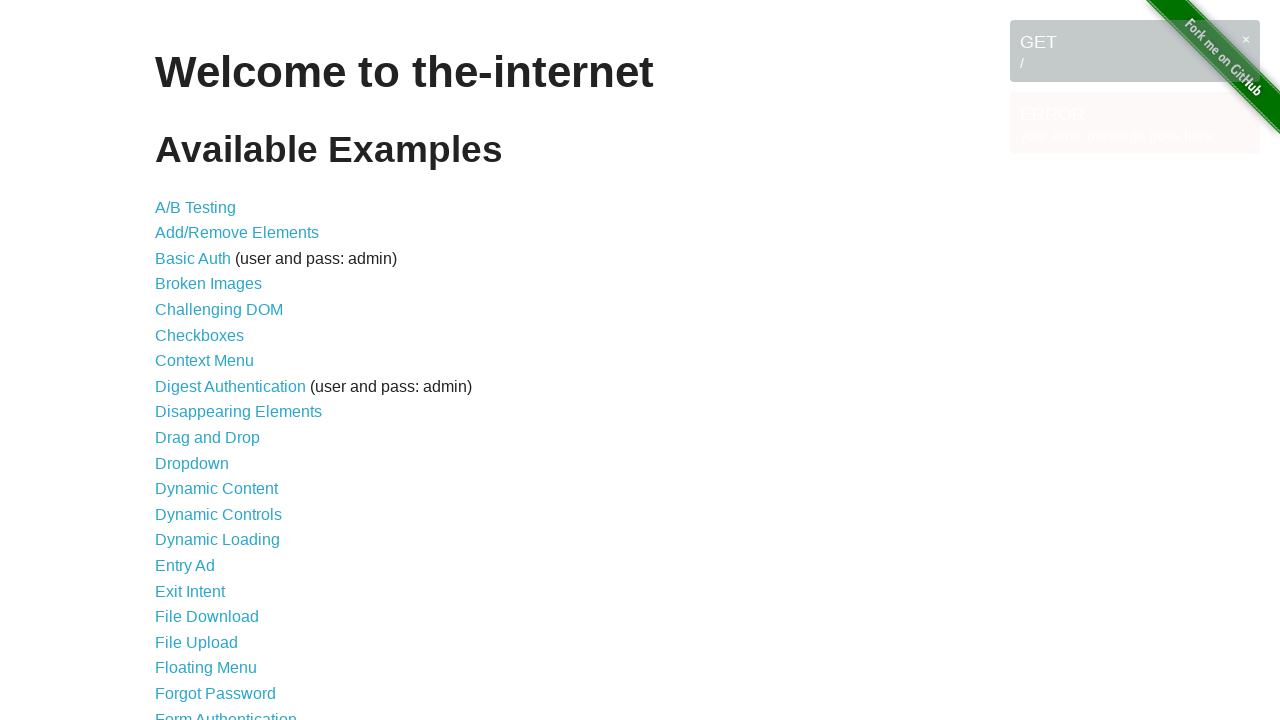

Displayed NOTICE notification using jQuery Growl
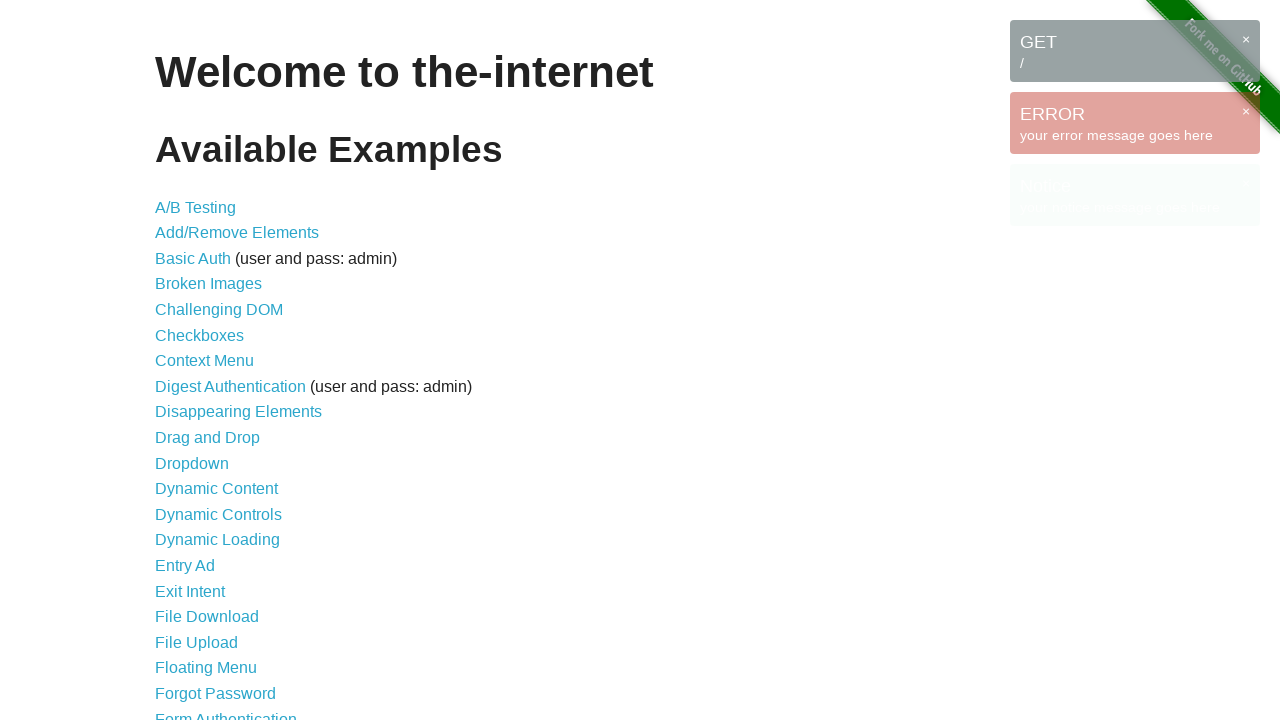

Displayed WARNING notification using jQuery Growl
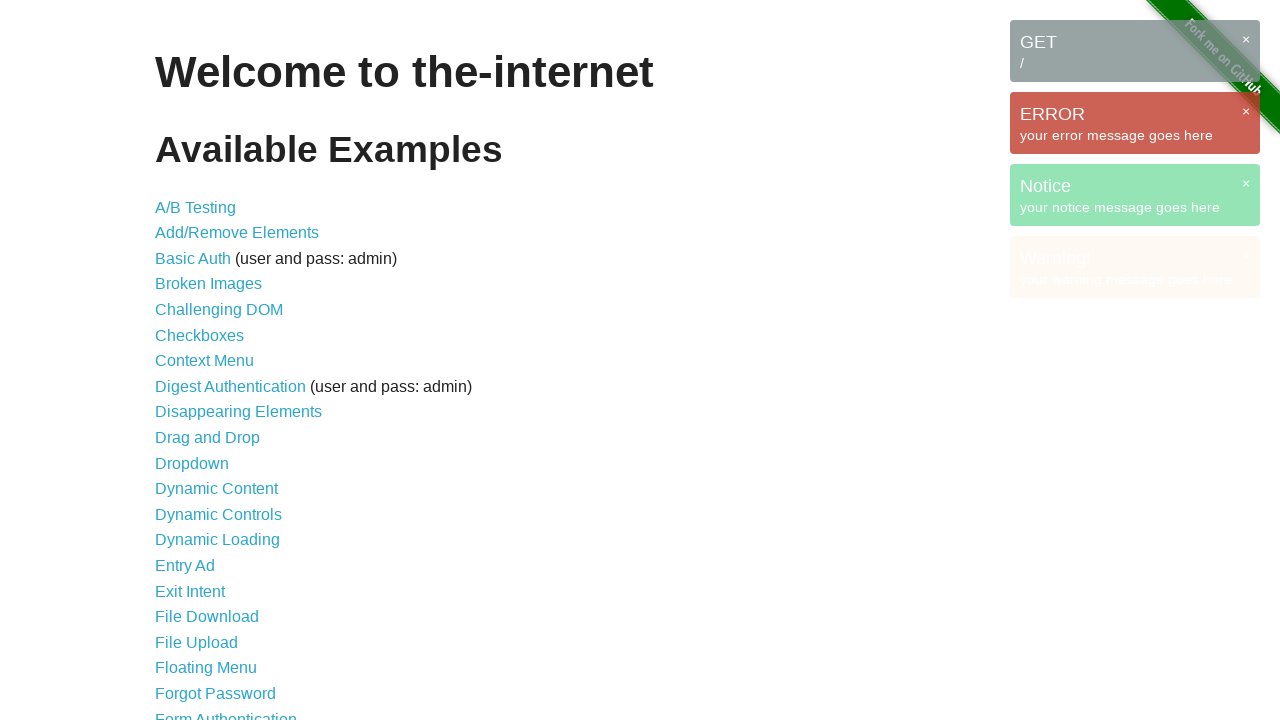

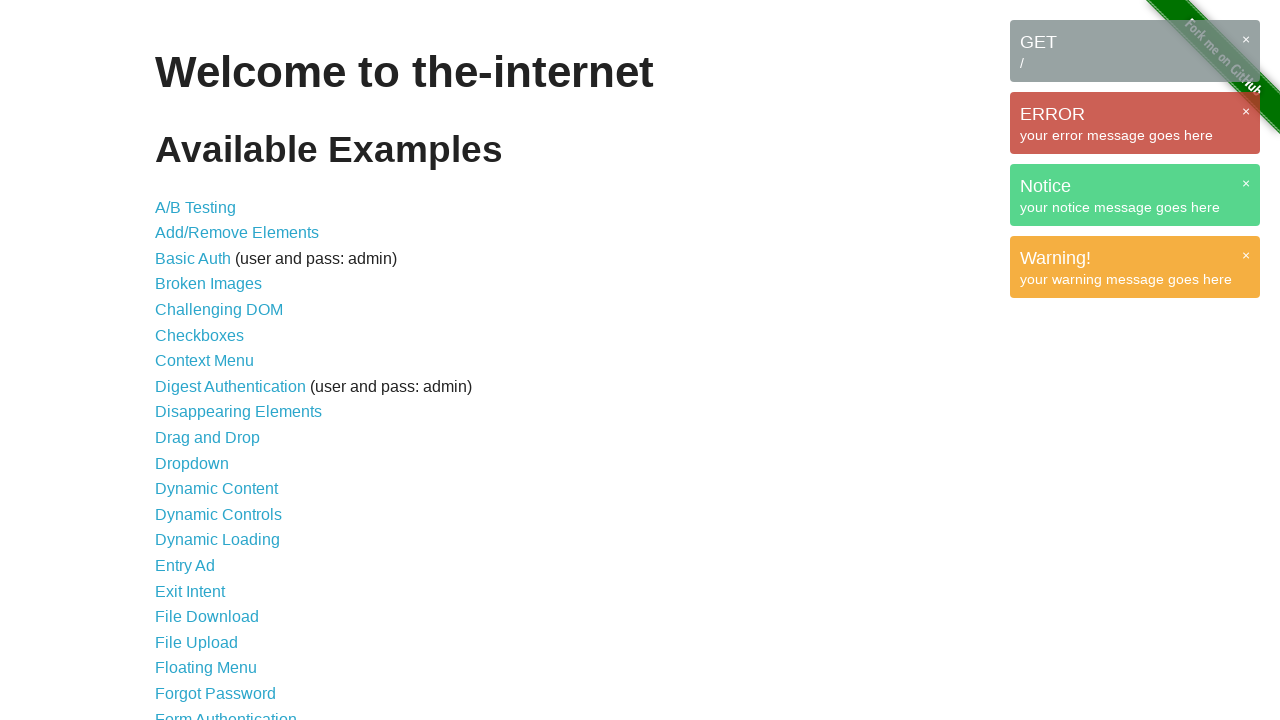